Tests the Disappearing Elements page by navigating to it and attempting to find all 5 menu options, refreshing the page until all elements are visible

Starting URL: https://the-internet.herokuapp.com/

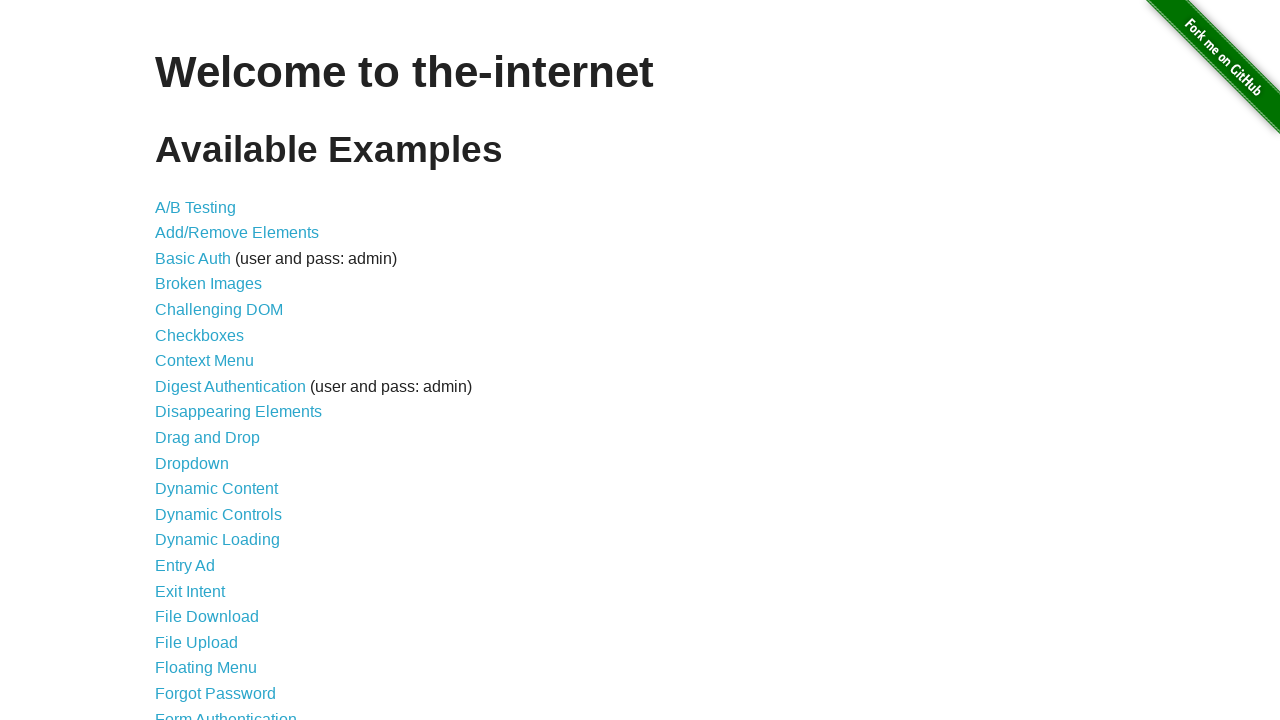

Clicked on Disappearing Elements link at (238, 412) on text=Disappearing Elements
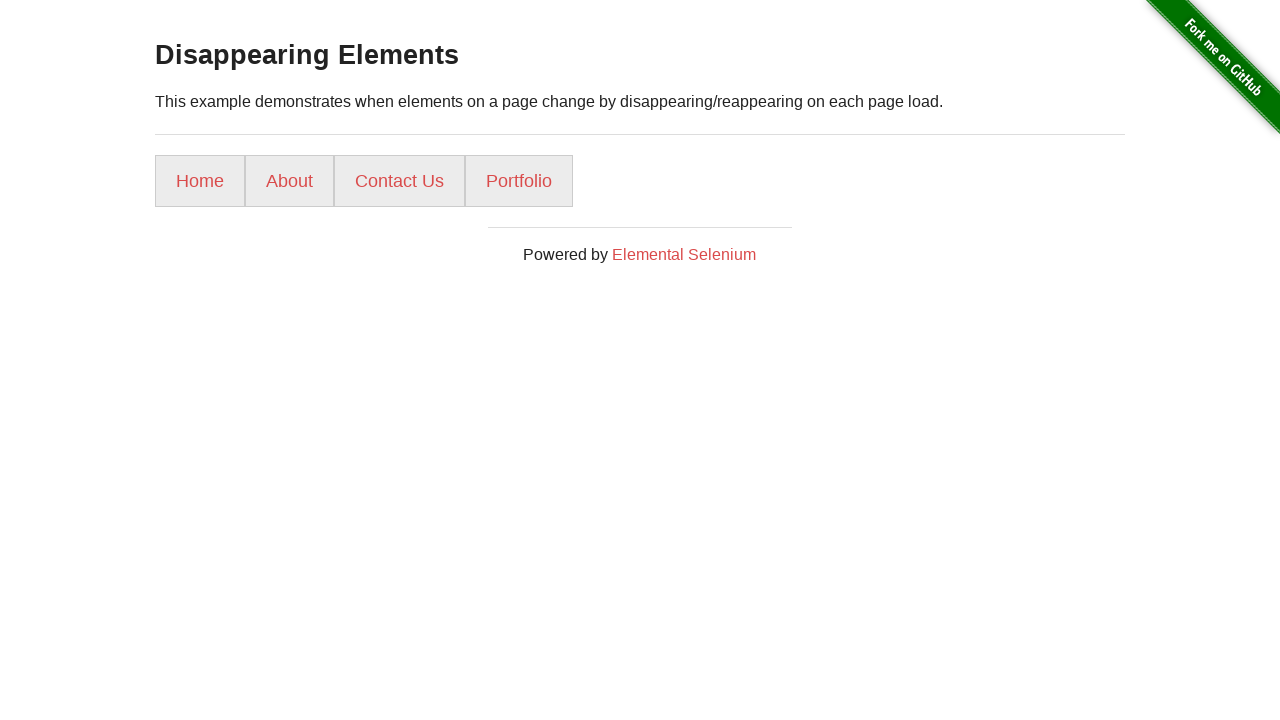

Menu loaded and selector 'ul li a' is visible
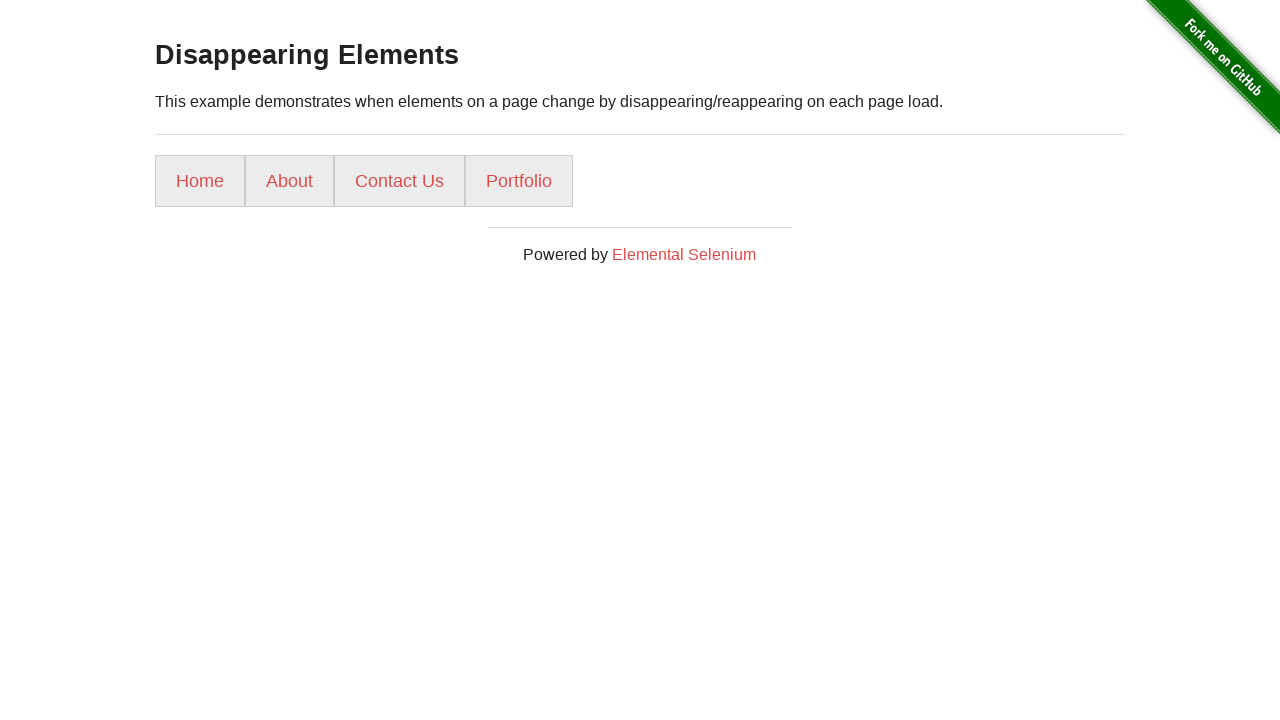

Found 4 menu items on attempt 1
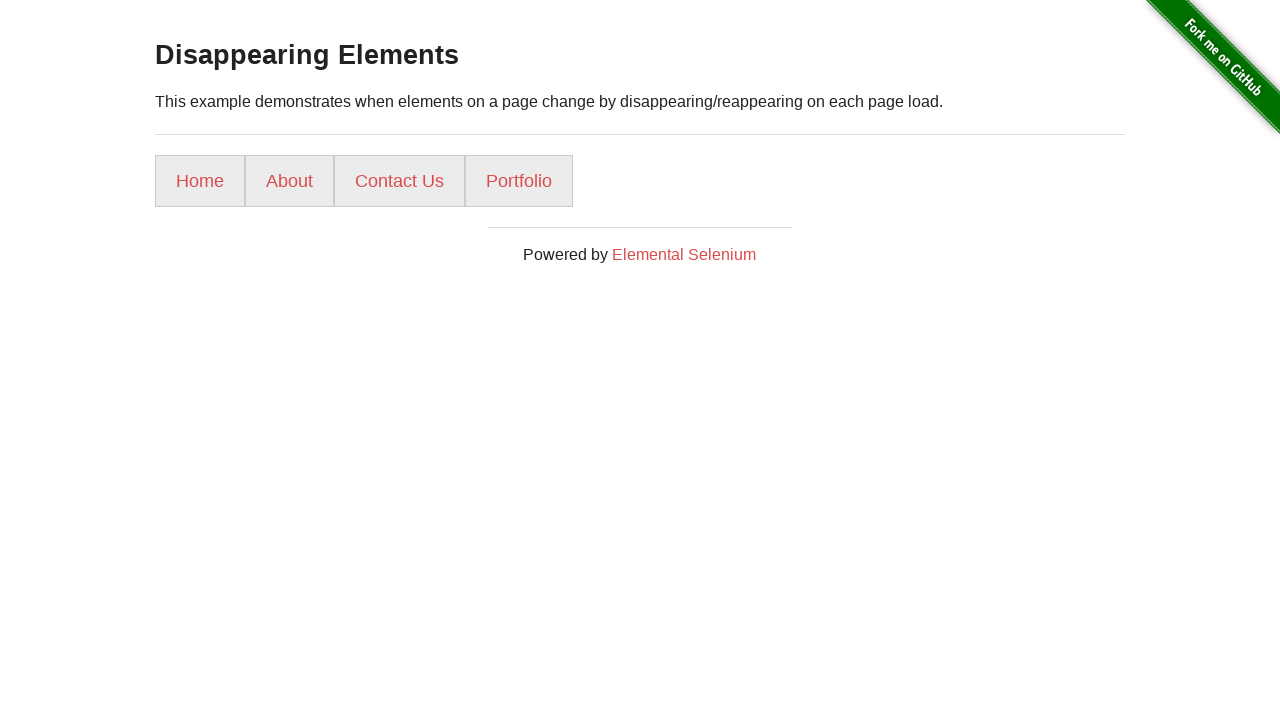

Reloaded page: only found 4/5 options, retrying
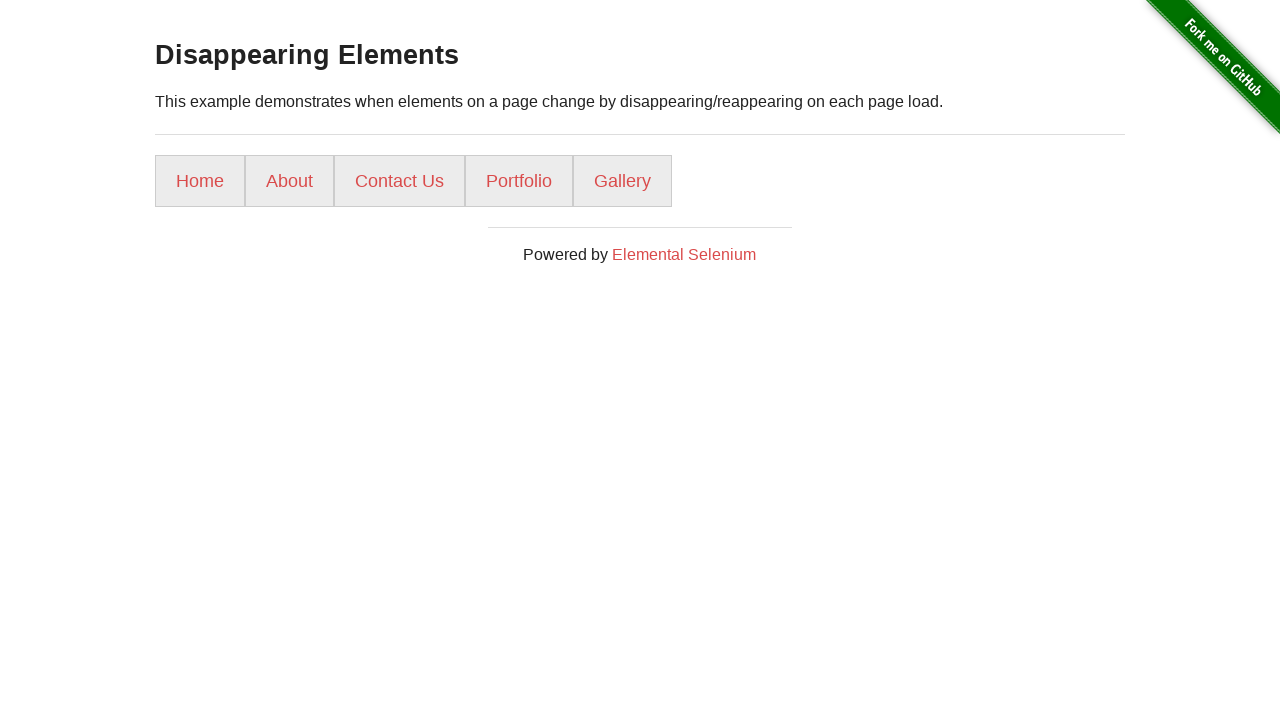

Menu reloaded and selector 'ul li a' is visible again
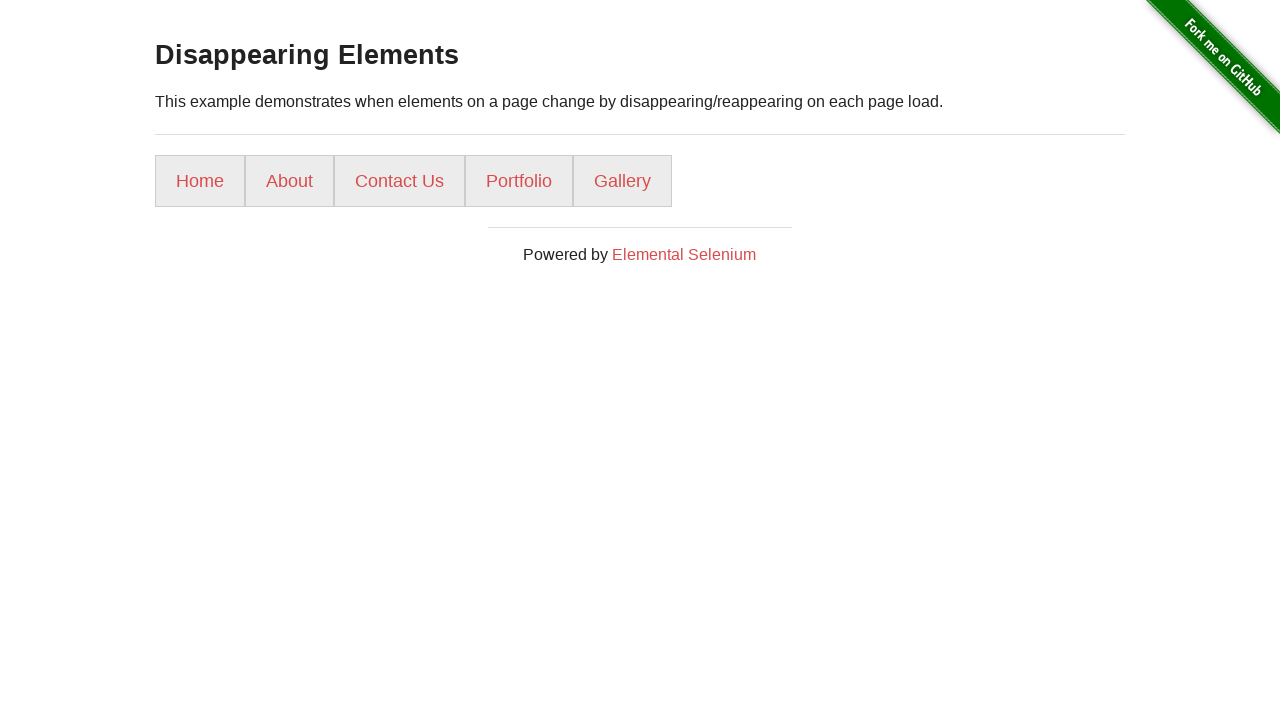

Found 5 menu items on attempt 2
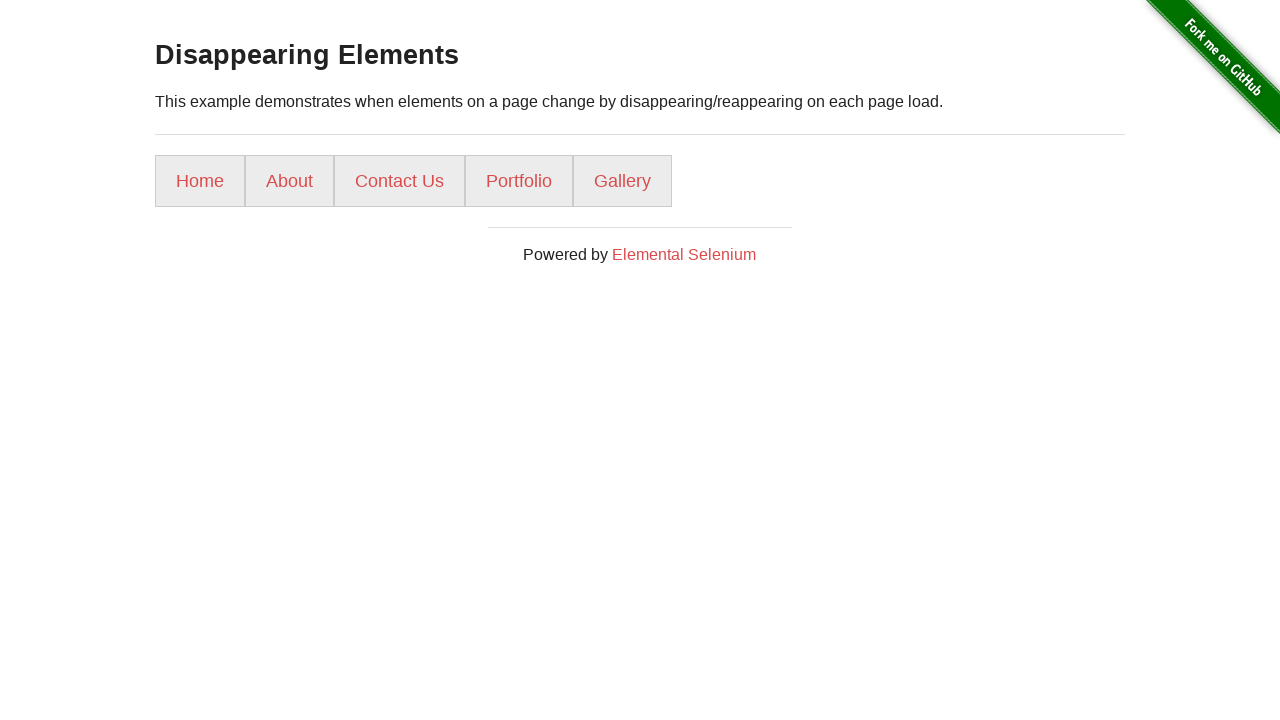

Verified all 5 menu options are present
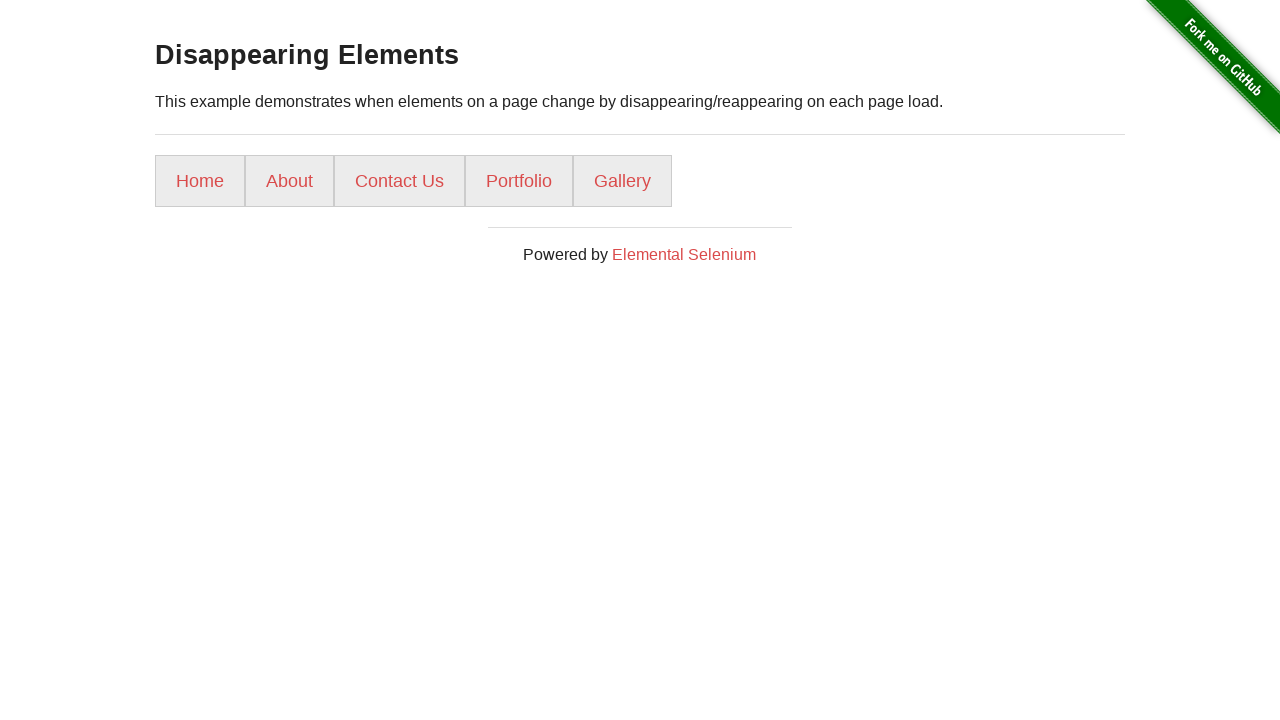

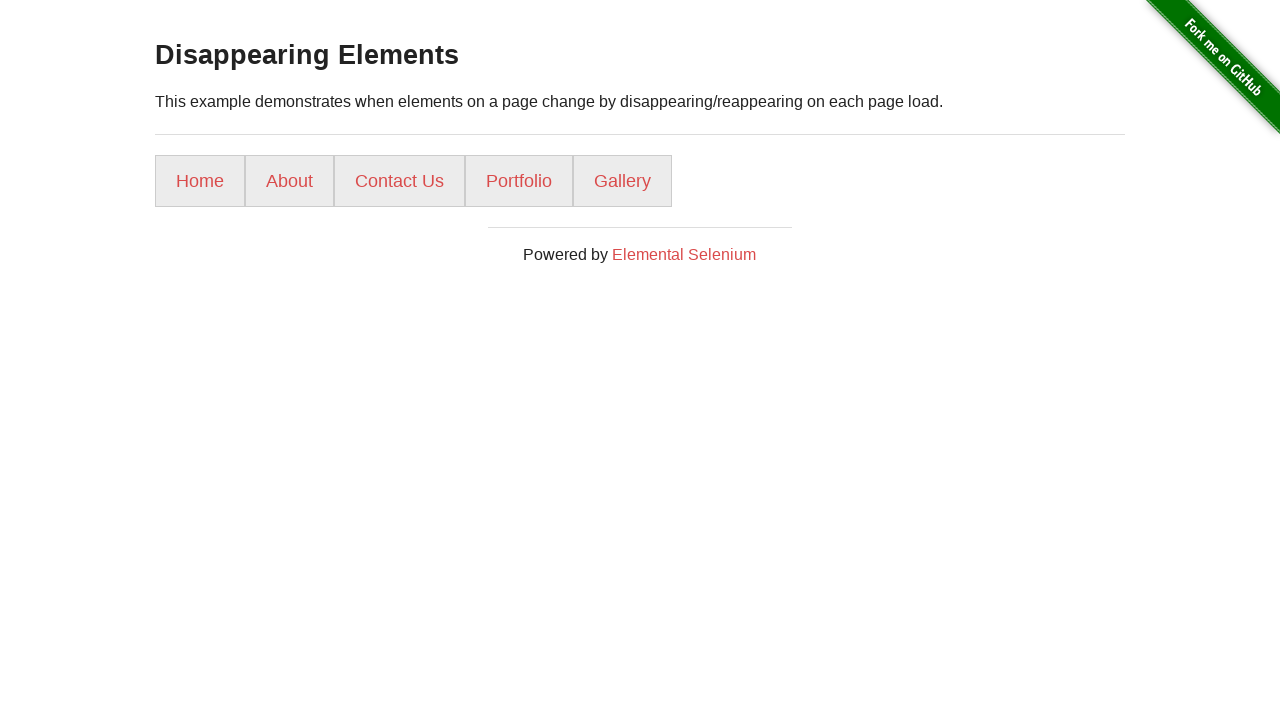